Tests a registration form by filling in first name, last name, and email fields, then submitting and verifying the success message

Starting URL: http://suninjuly.github.io/registration1.html

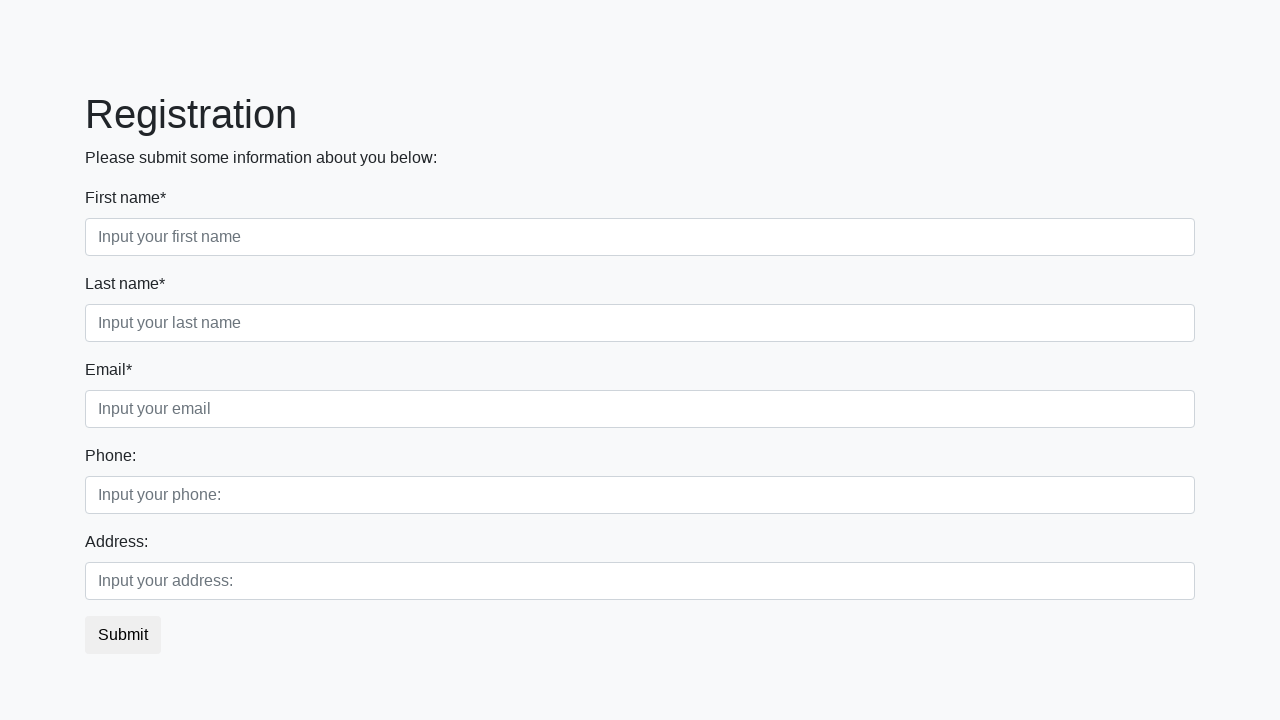

Filled first name field with 'Marcus' on div.first_block input.form-control.first
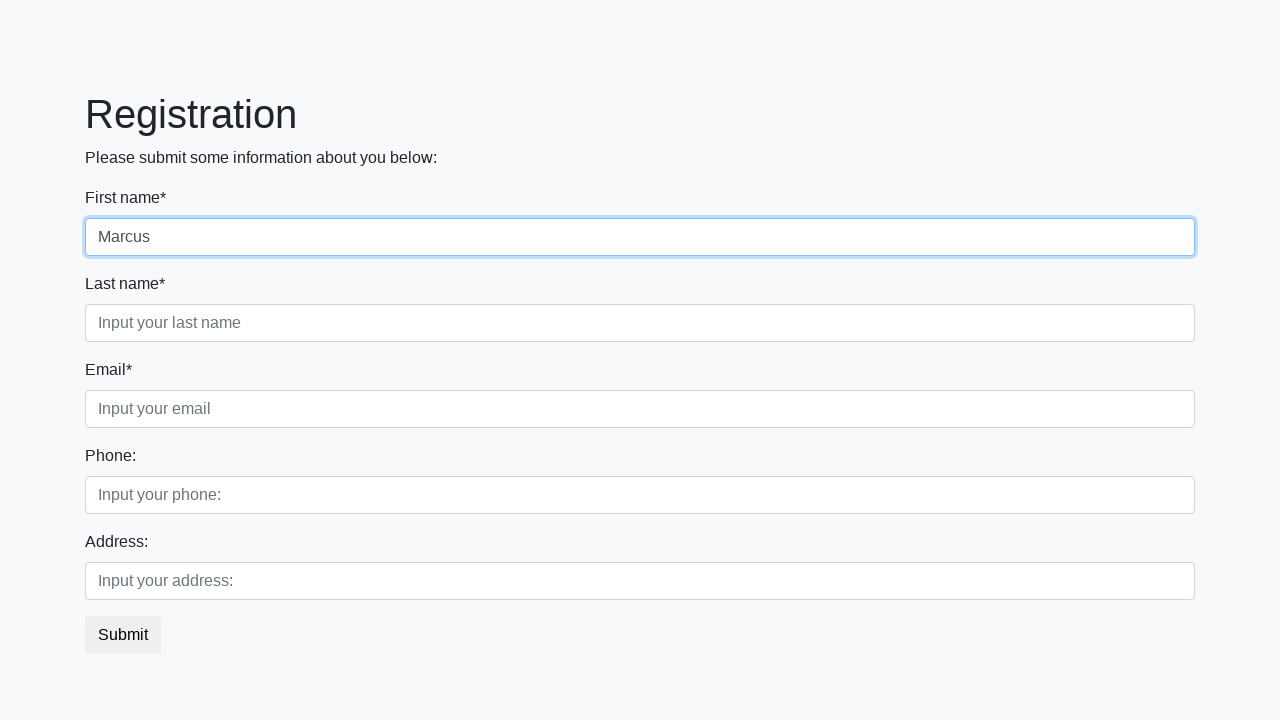

Filled last name field with 'Thompson' on div.first_block input.form-control.second
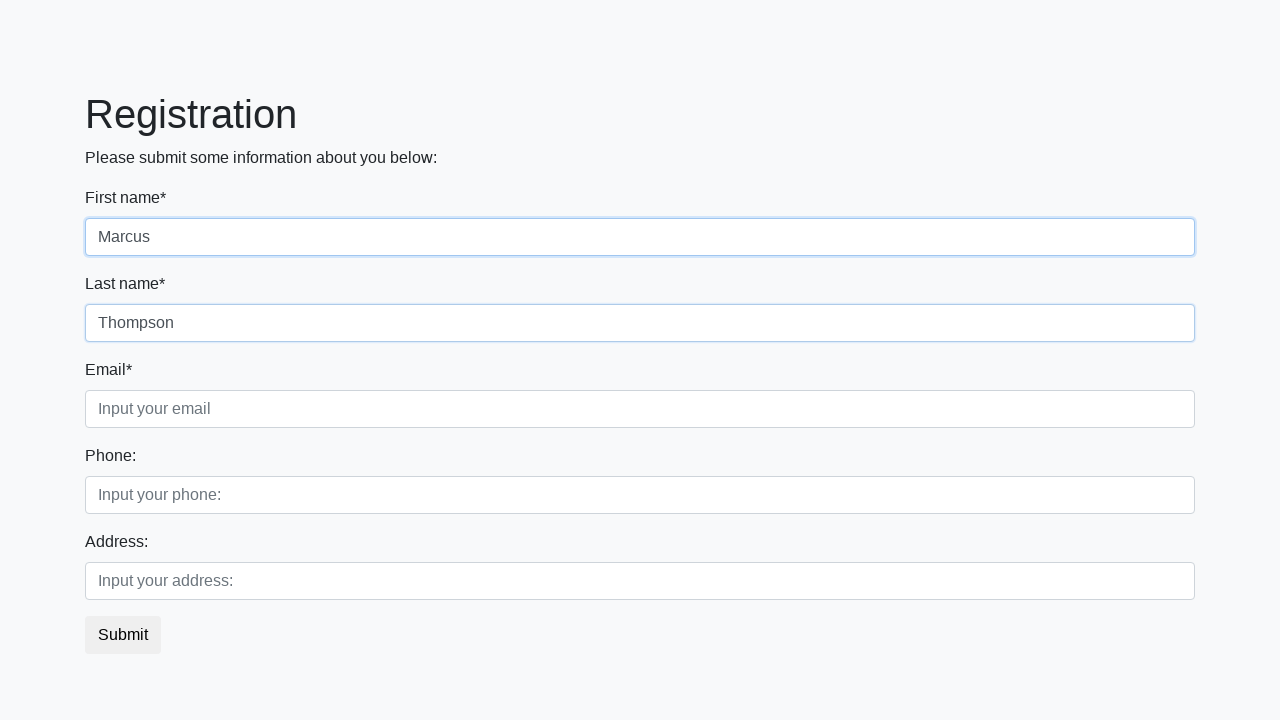

Filled email field with 'marcus.thompson@example.com' on div.first_block input.form-control.third
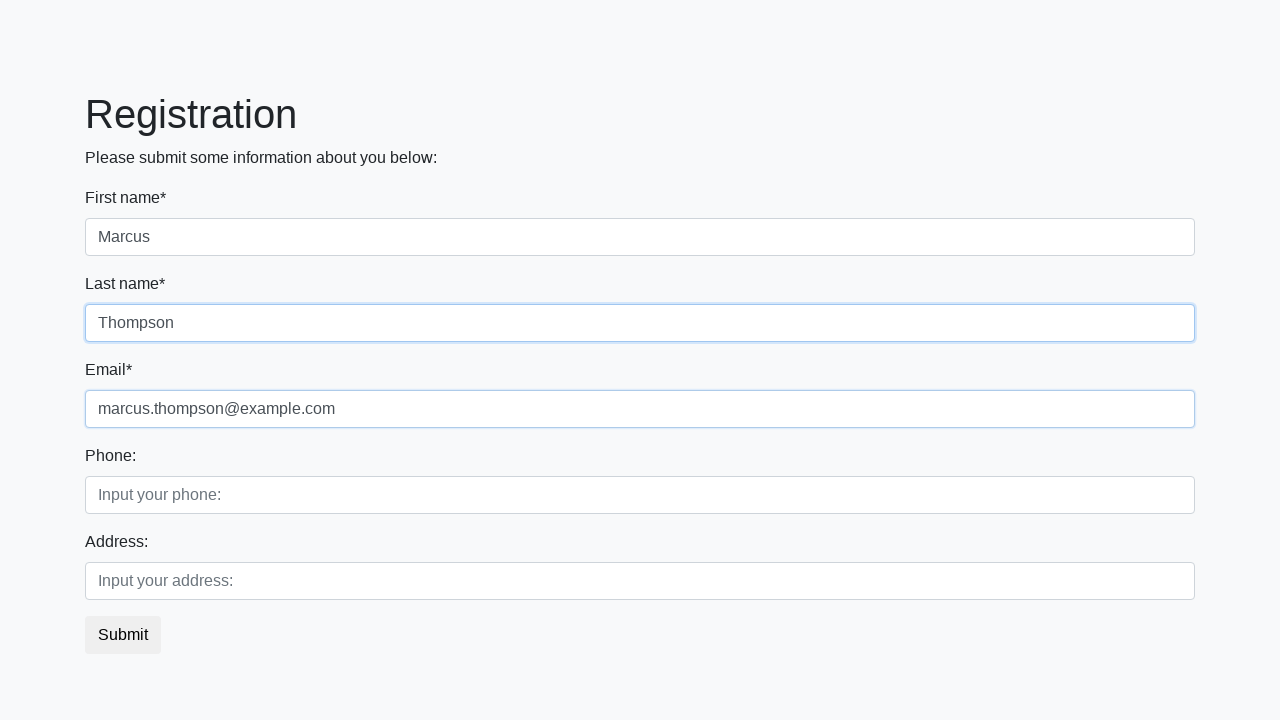

Clicked submit button to register at (123, 635) on button.btn
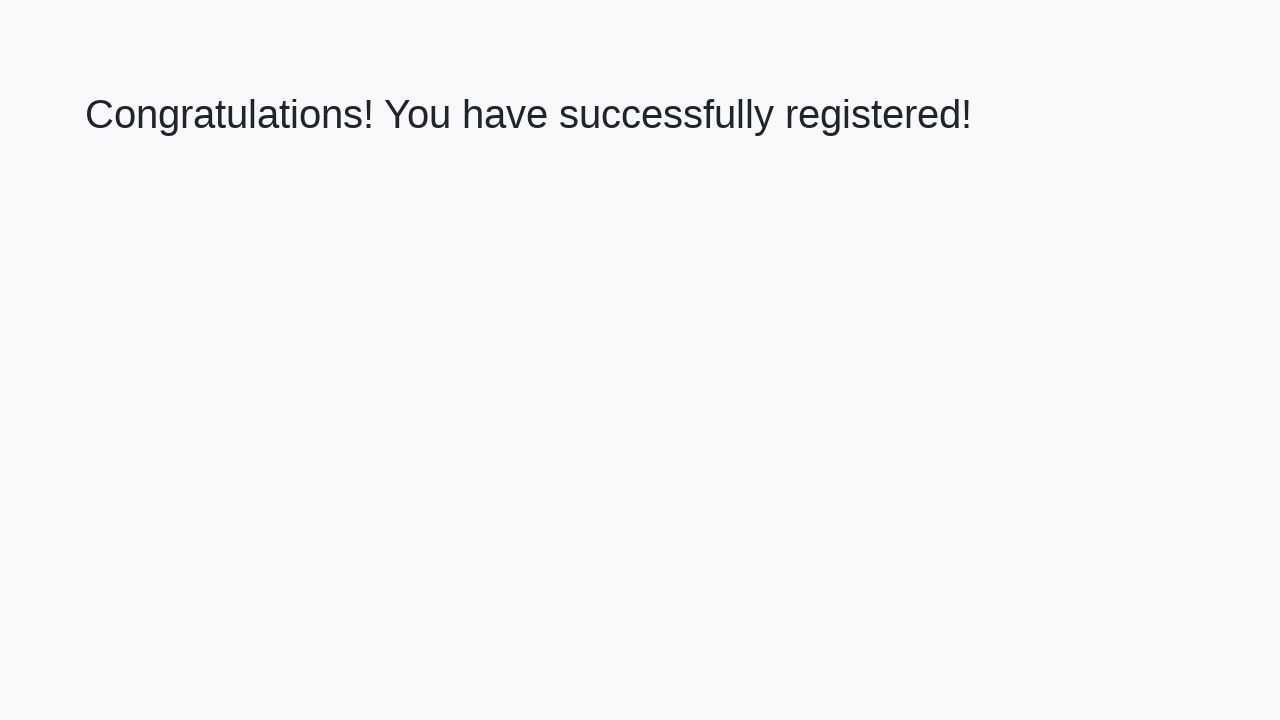

Success message element loaded
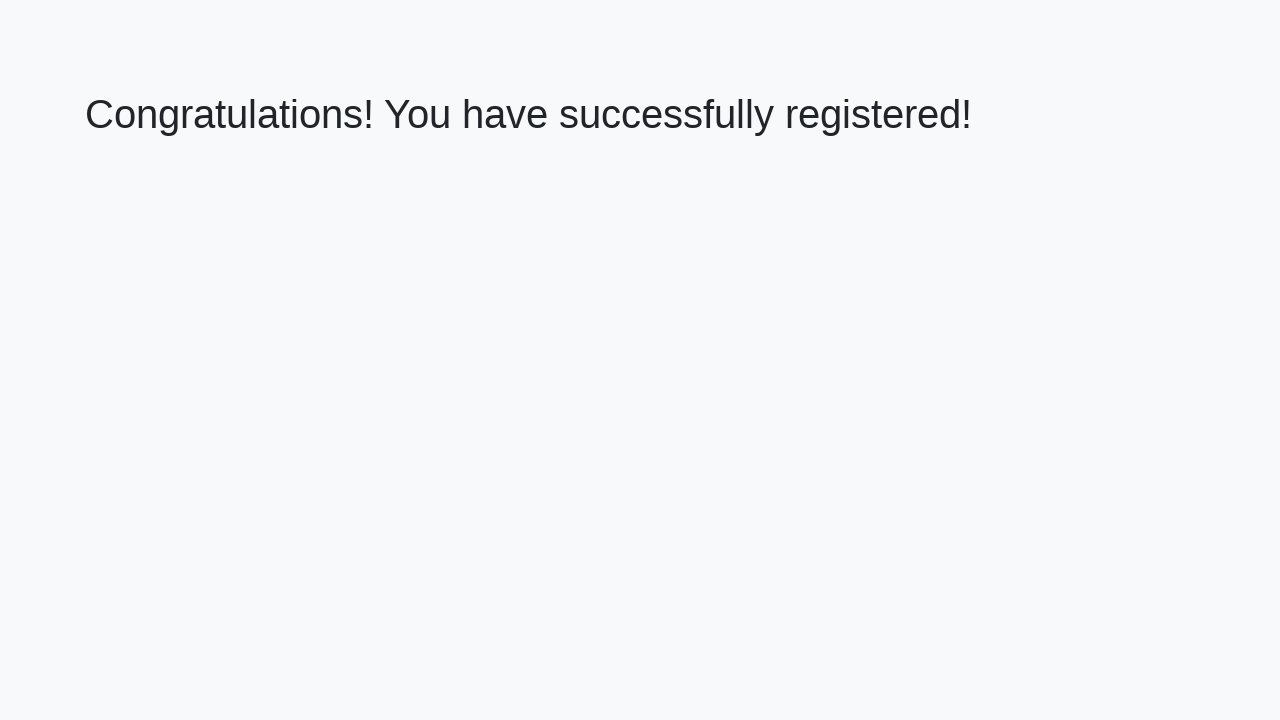

Retrieved success message text
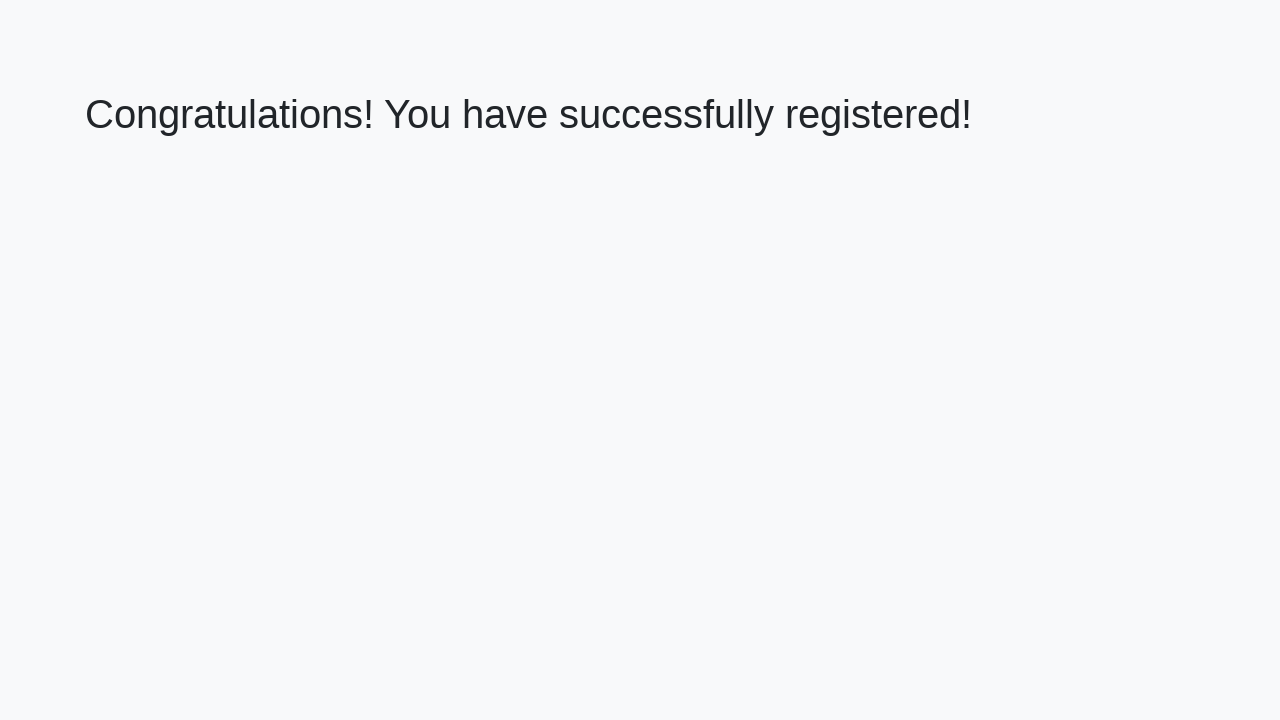

Verified success message matches expected text
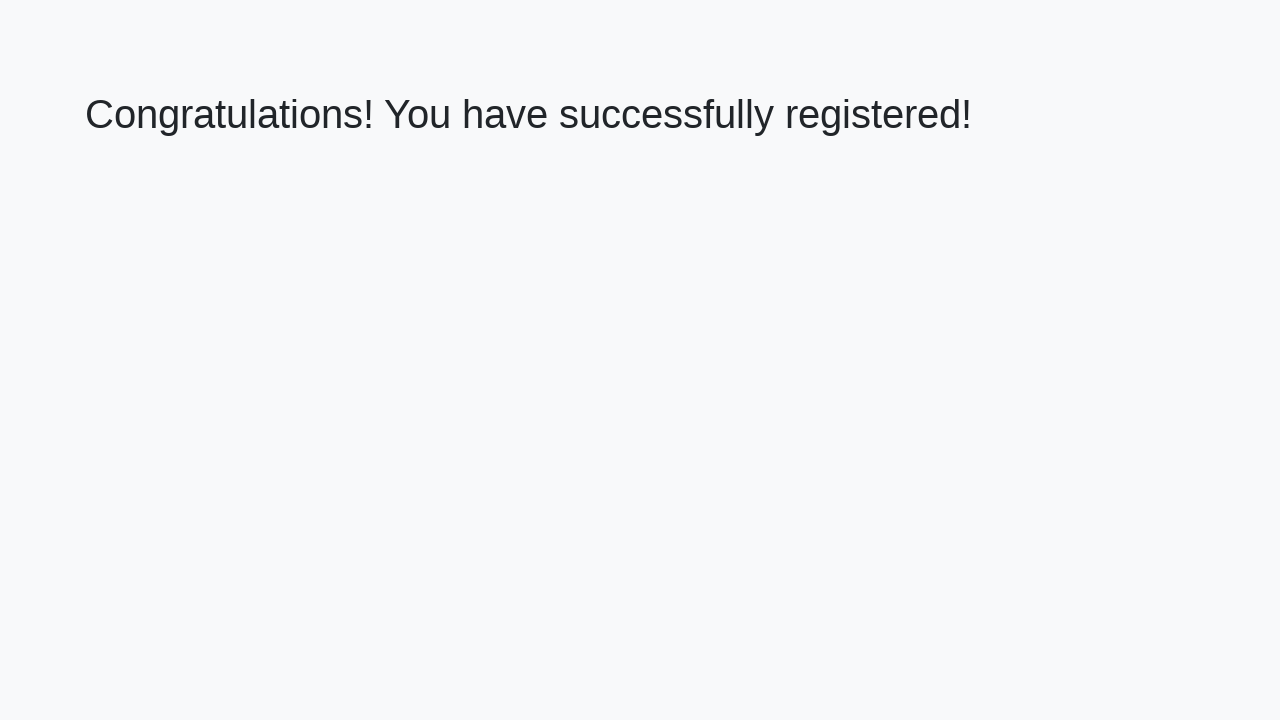

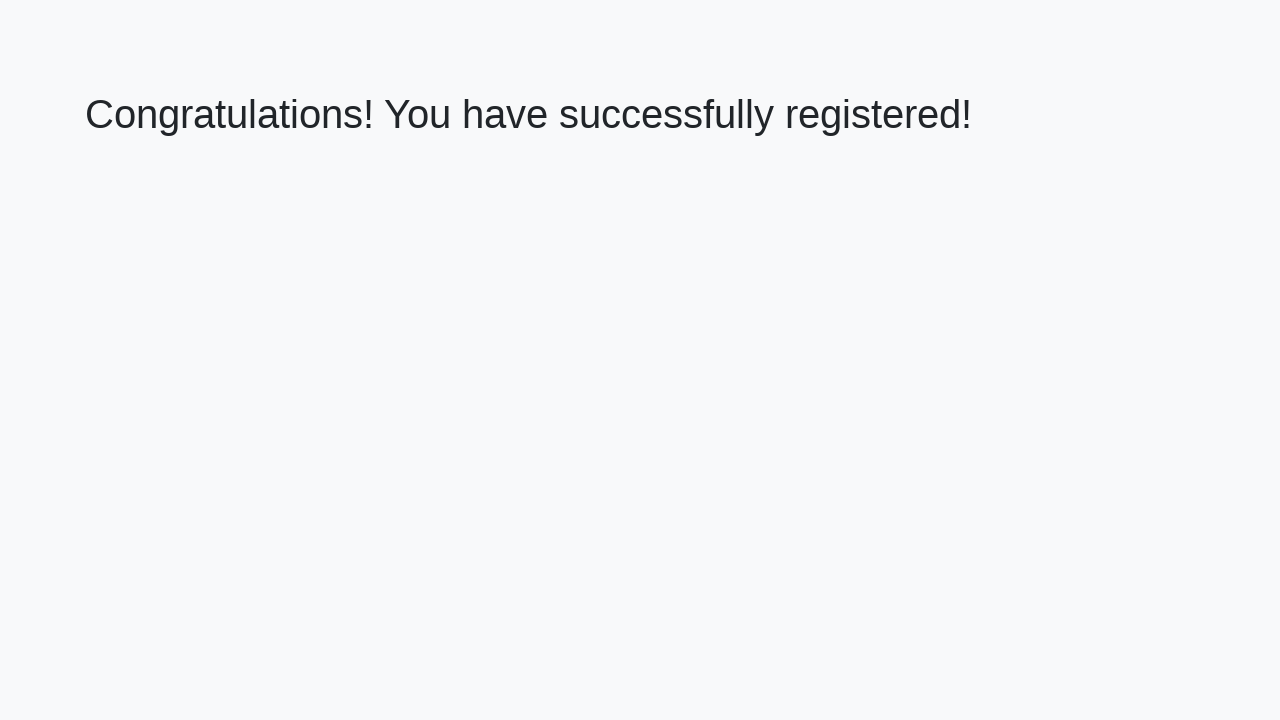